Tests navigation by clicking on the status codes link and verifying the URL changes to the status codes page

Starting URL: https://the-internet.herokuapp.com/

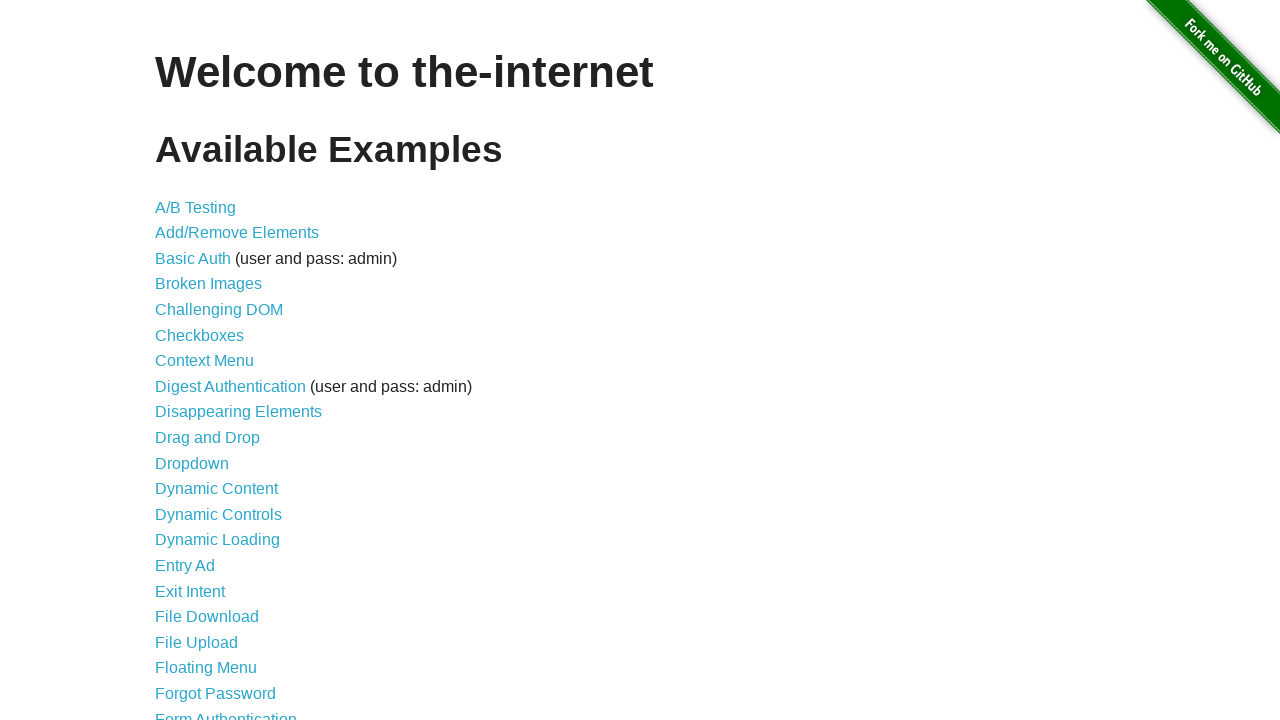

Clicked on the status codes link at (203, 600) on a[href="/status_codes"]
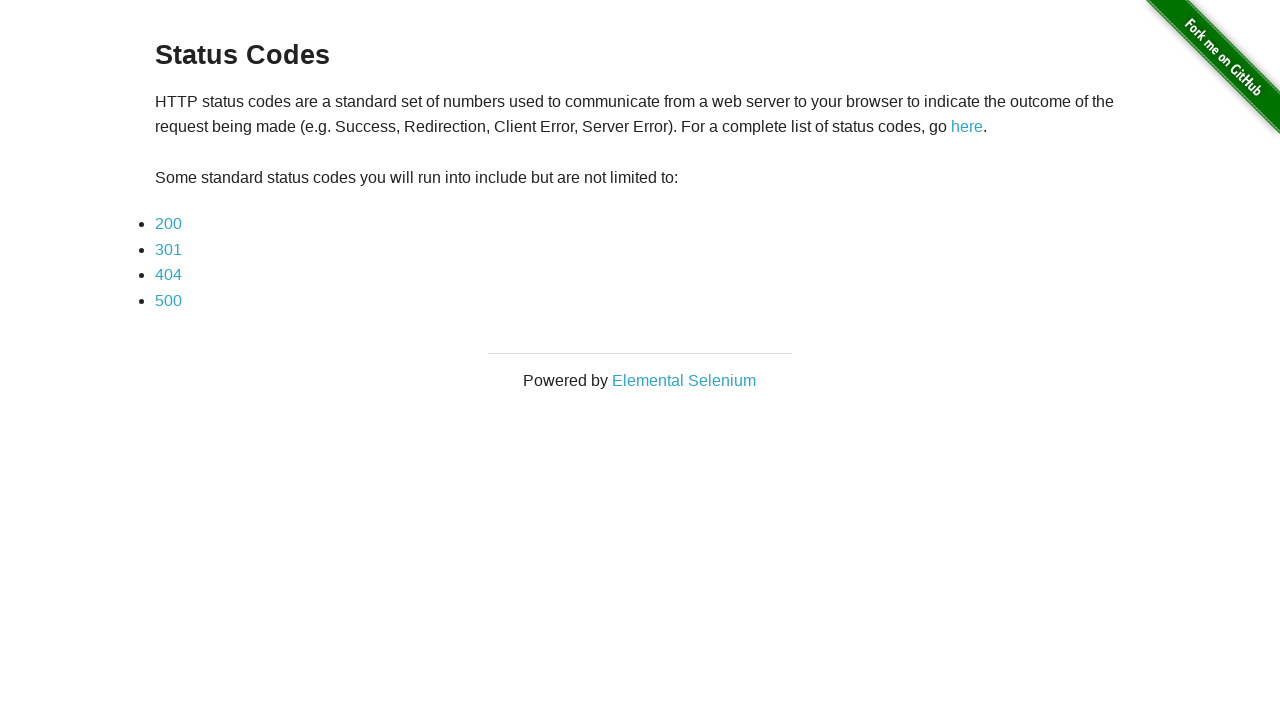

Navigation to status codes page completed, URL verified
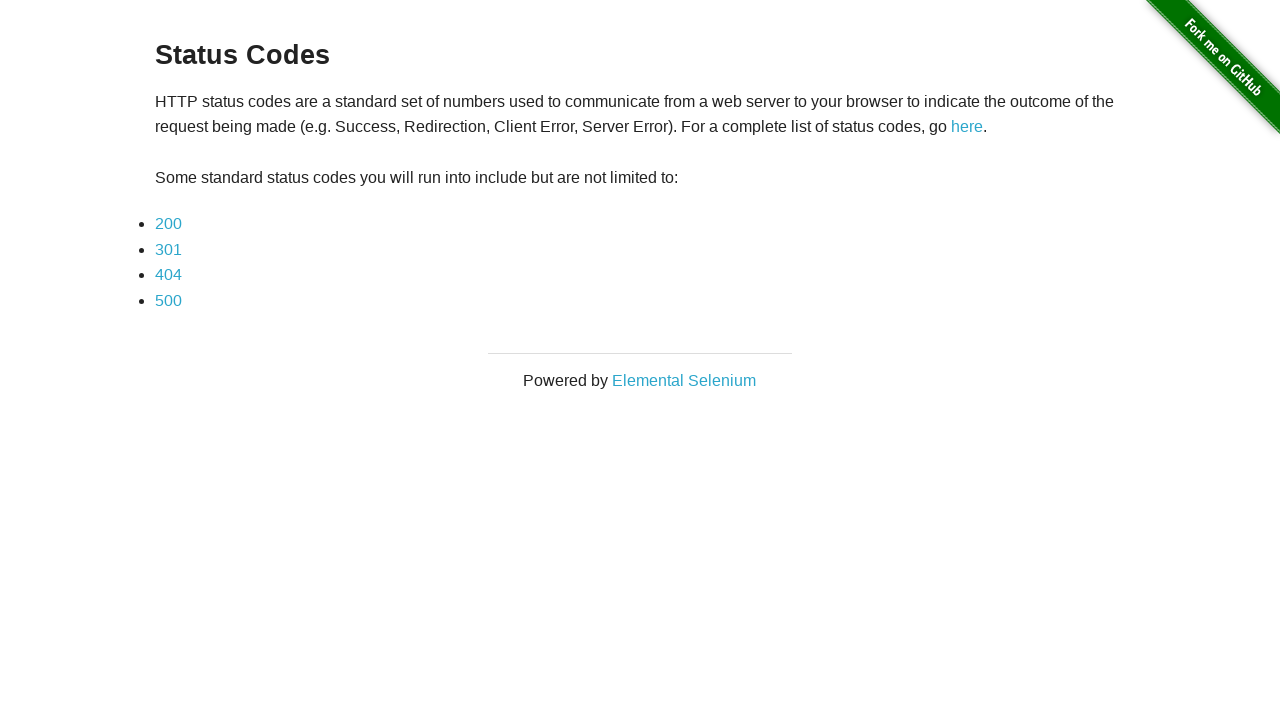

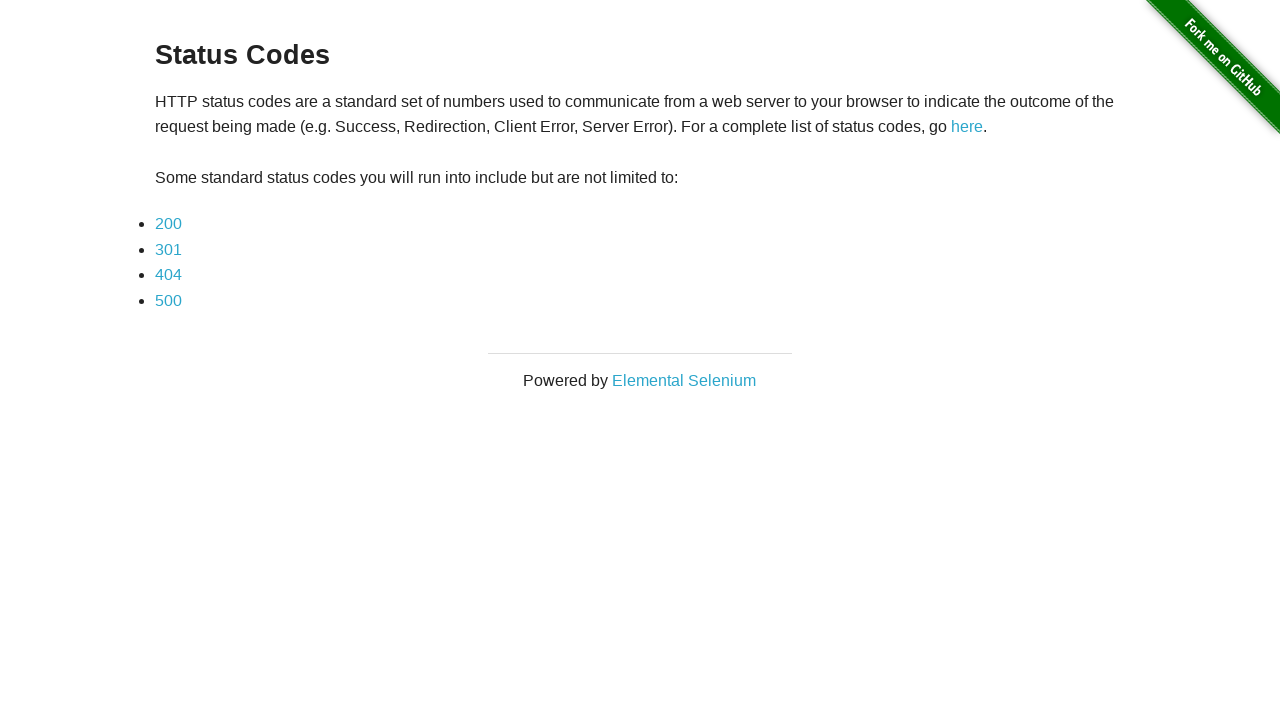